Tests multiple window handling by clicking on a Google Play link and switching between windows

Starting URL: http://adactinhotelapp.com/

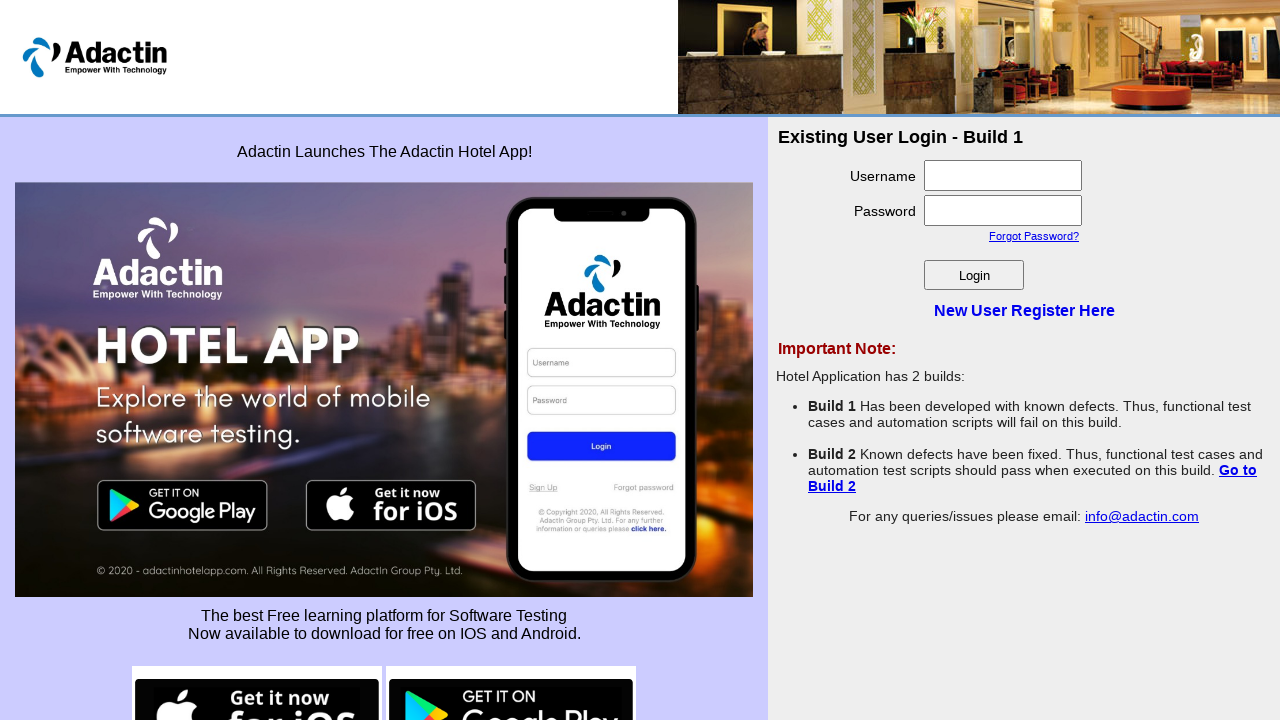

Clicked on Google Play store link at (511, 630) on xpath=//img[contains(@src,'google-play')]/parent::a
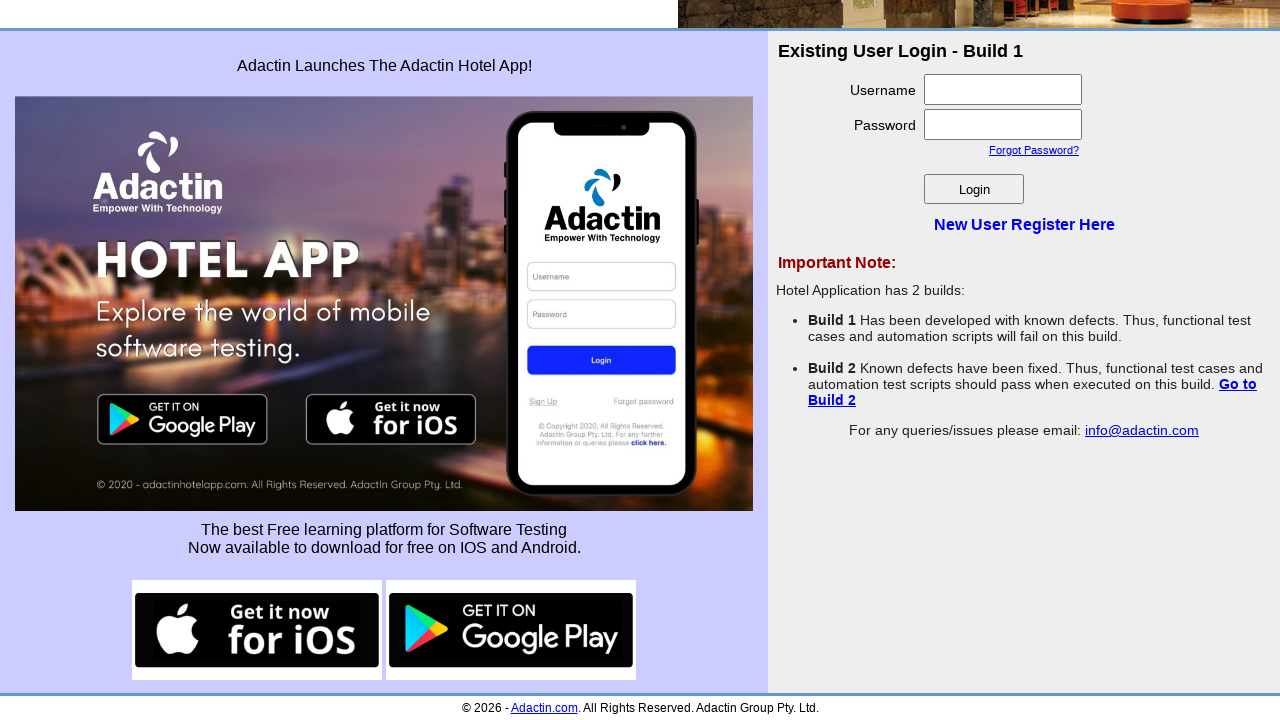

Waited for new window/tab to open
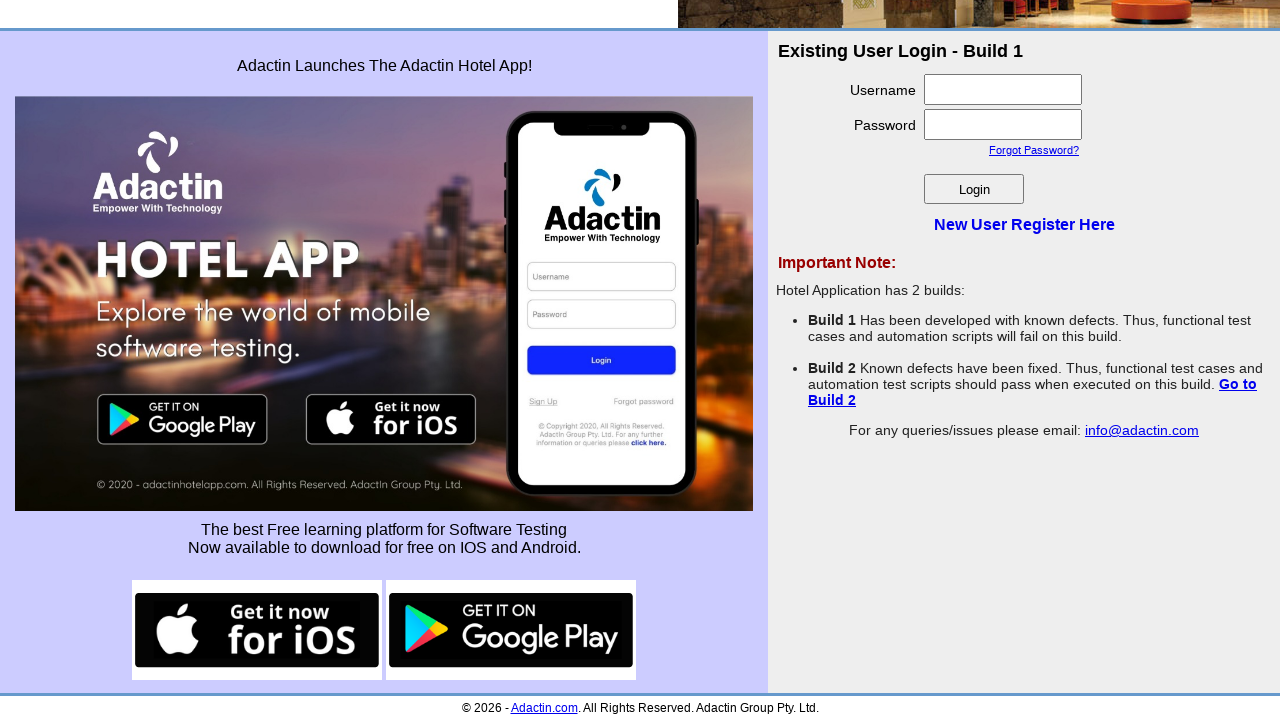

Retrieved all open pages/tabs from context
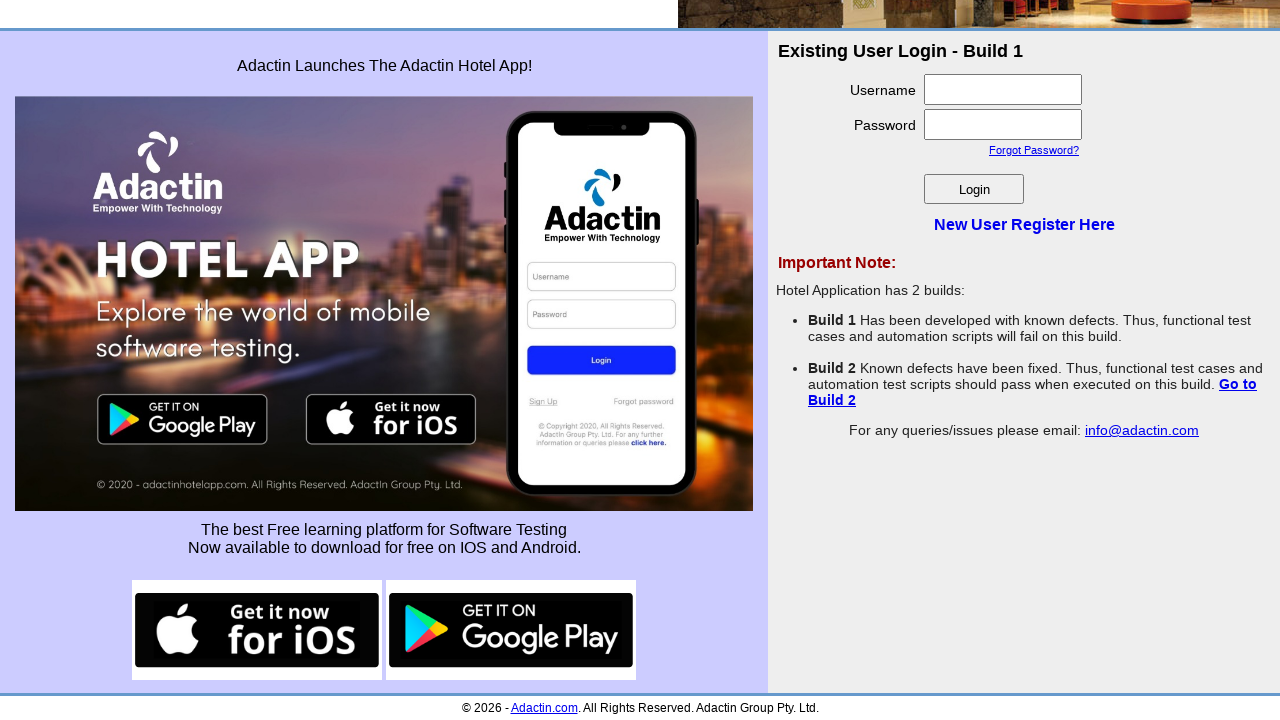

Identified new page as the last opened tab
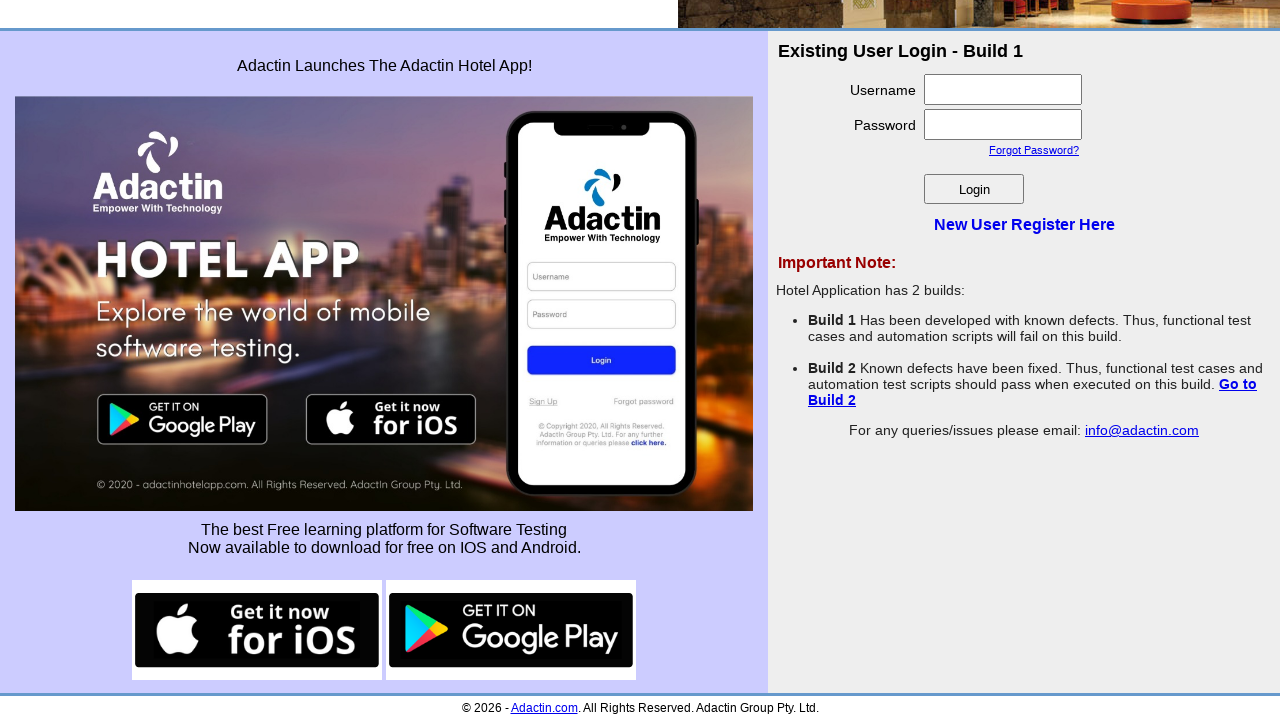

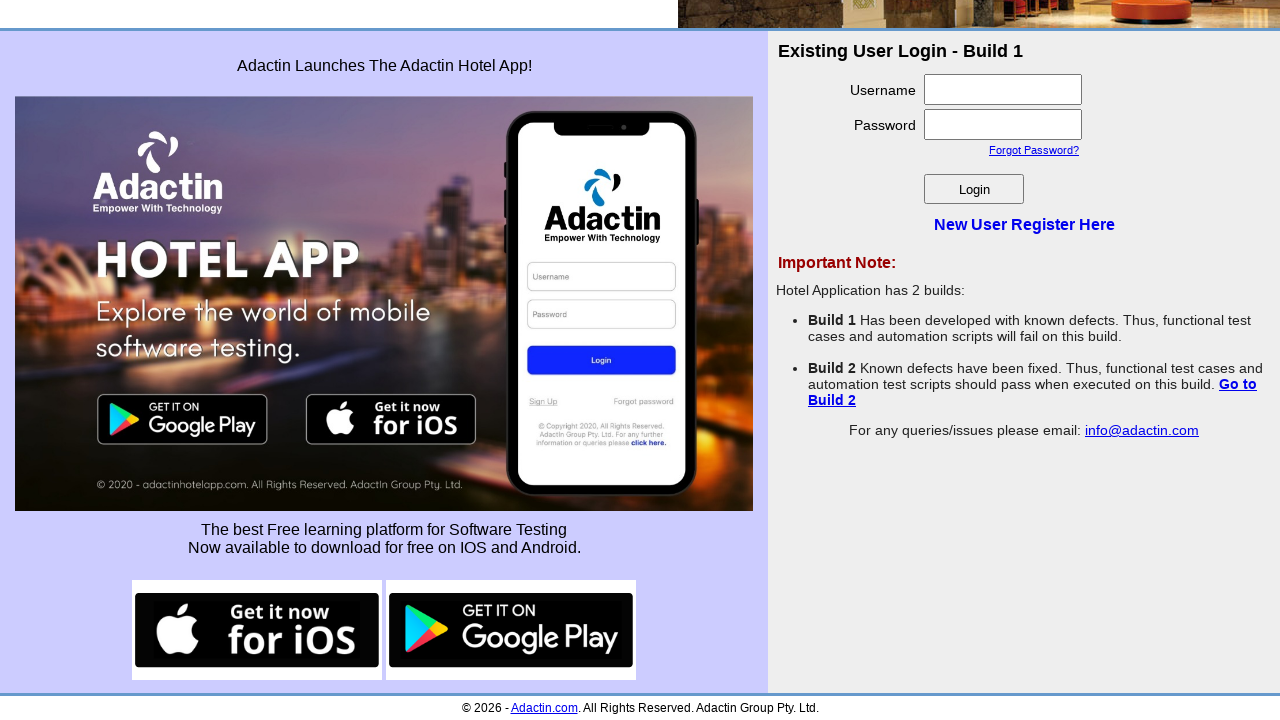